Tests login form validation by entering credentials, clearing both input fields, and clicking login to verify "Username is required" error message appears

Starting URL: https://www.saucedemo.com/

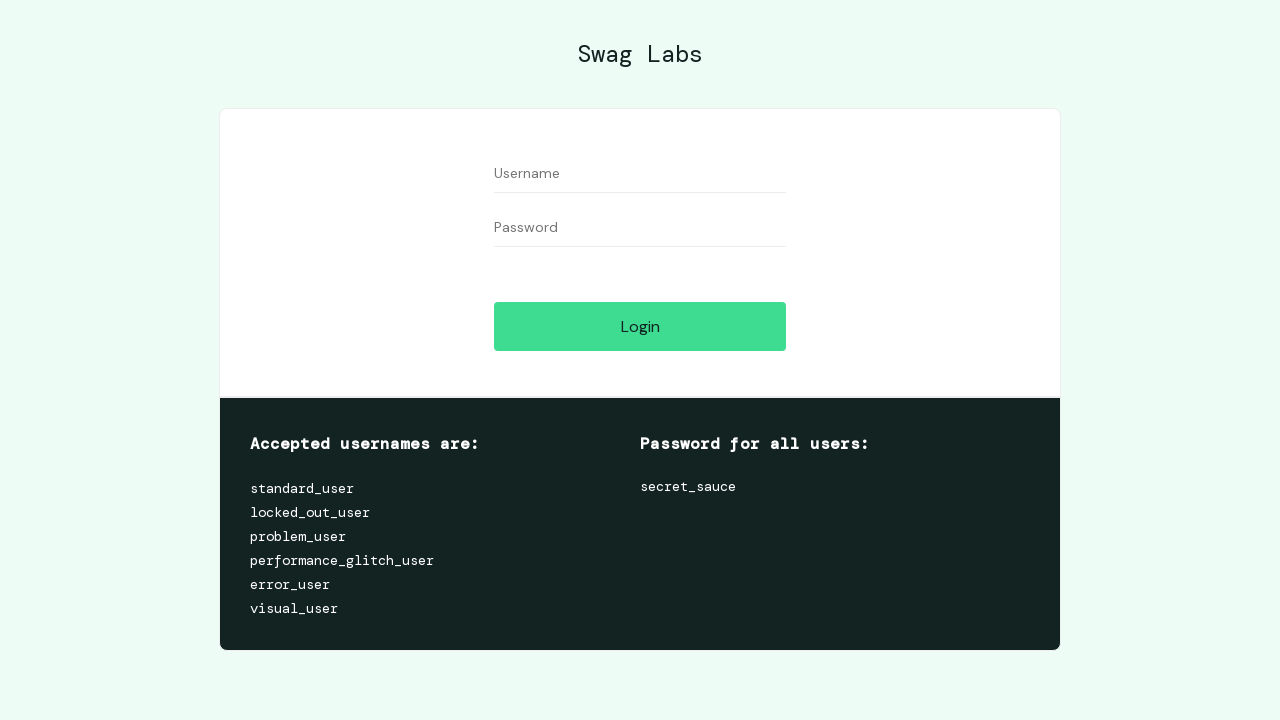

Filled username field with 'testuser123' on input[data-test='username']
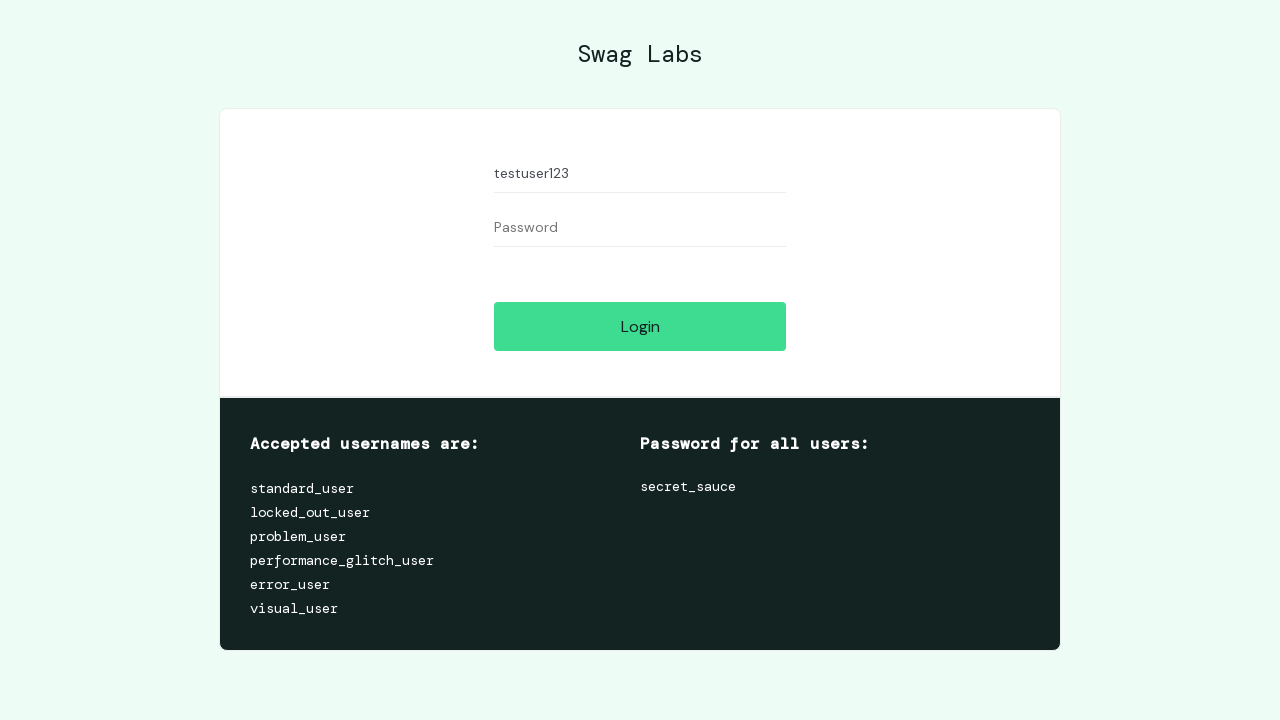

Filled password field with 'testpass456' on input[data-test='password']
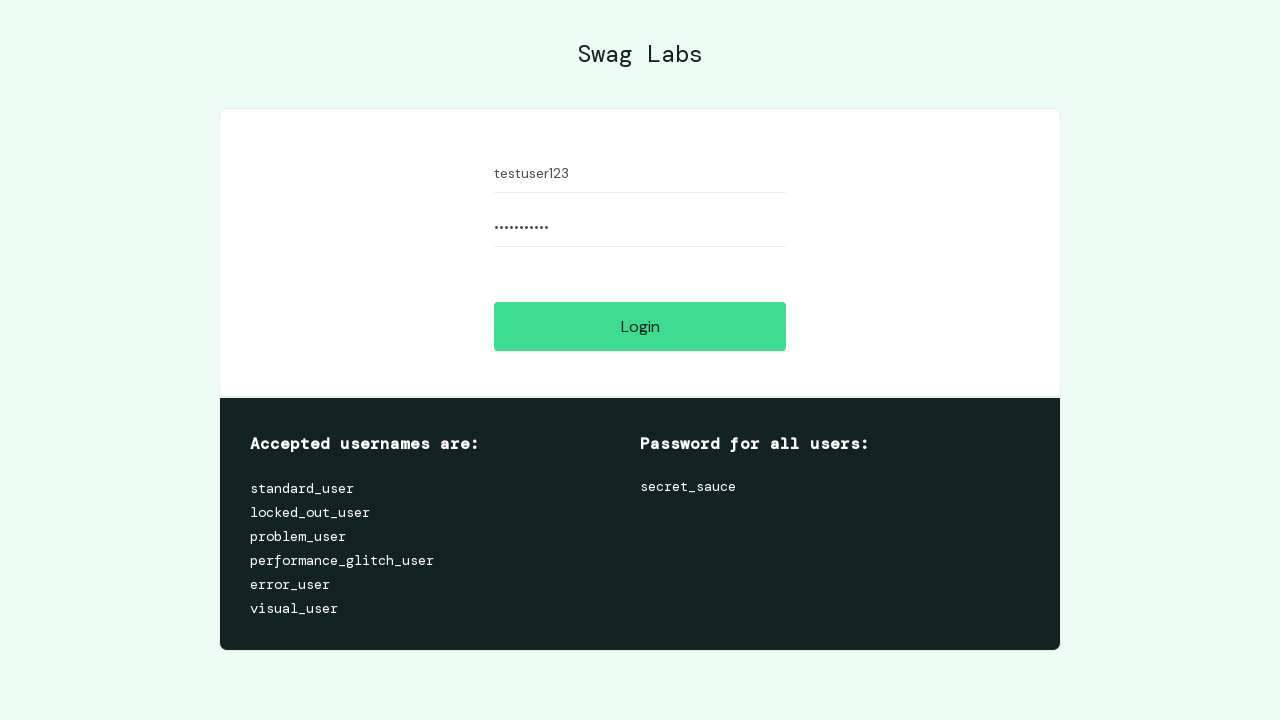

Cleared username field on input[data-test='username']
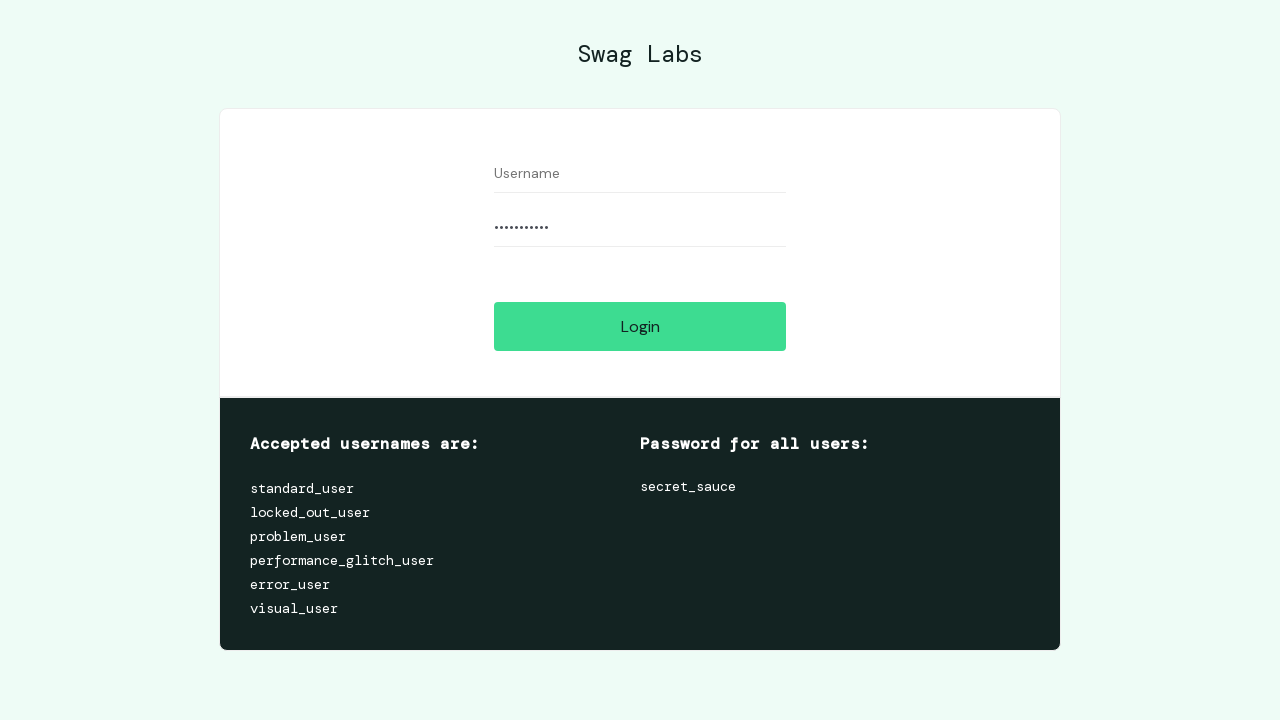

Cleared password field on input[data-test='password']
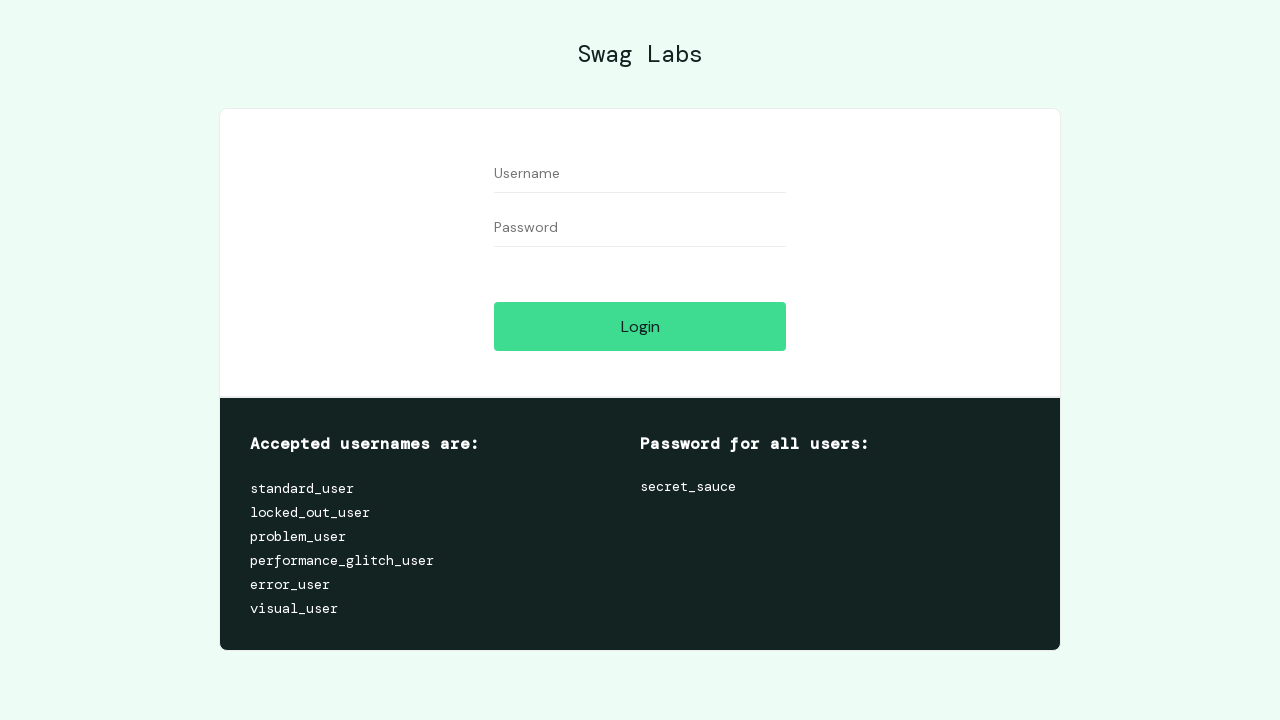

Clicked login button with empty credentials at (640, 326) on input[data-test='login-button']
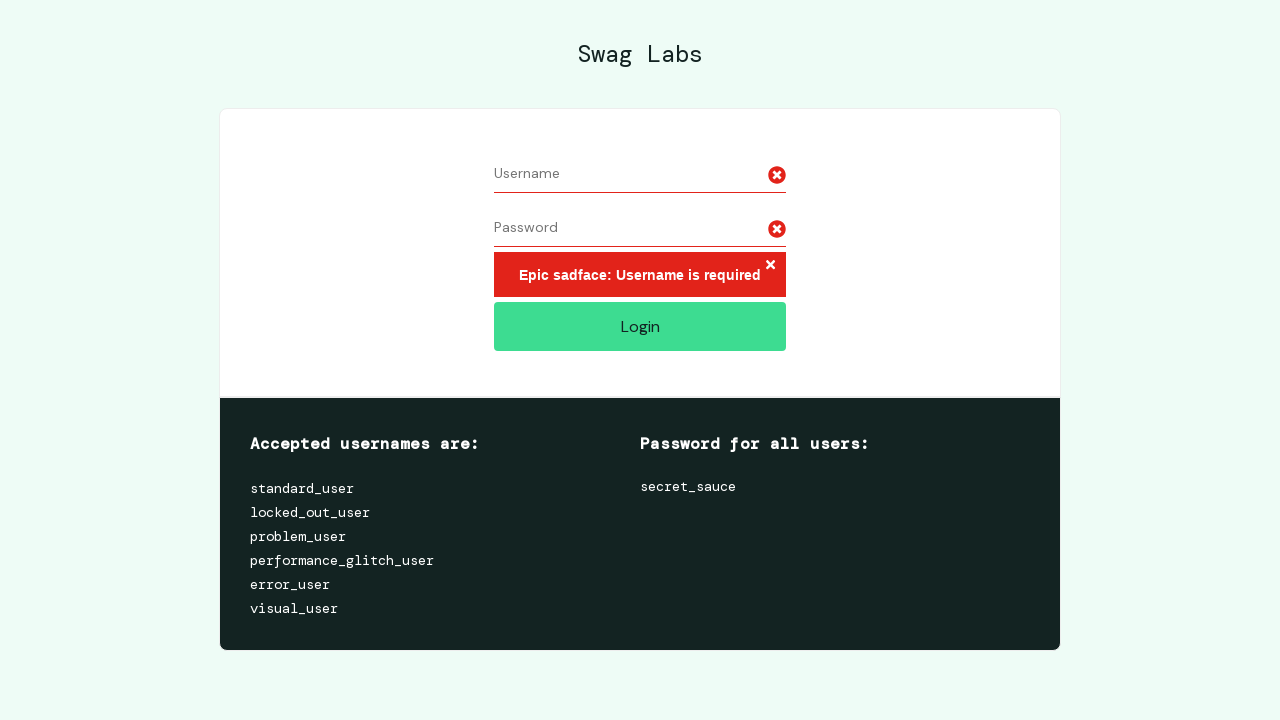

Verified 'Username is required' error message appeared
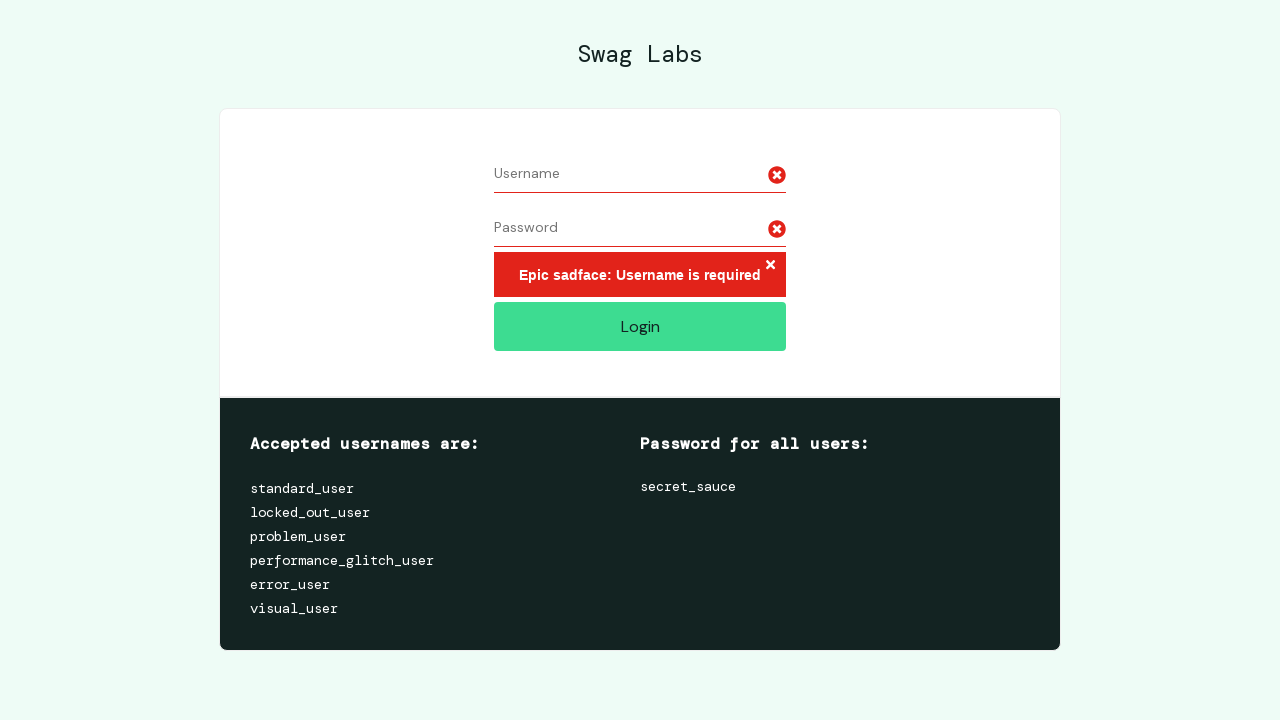

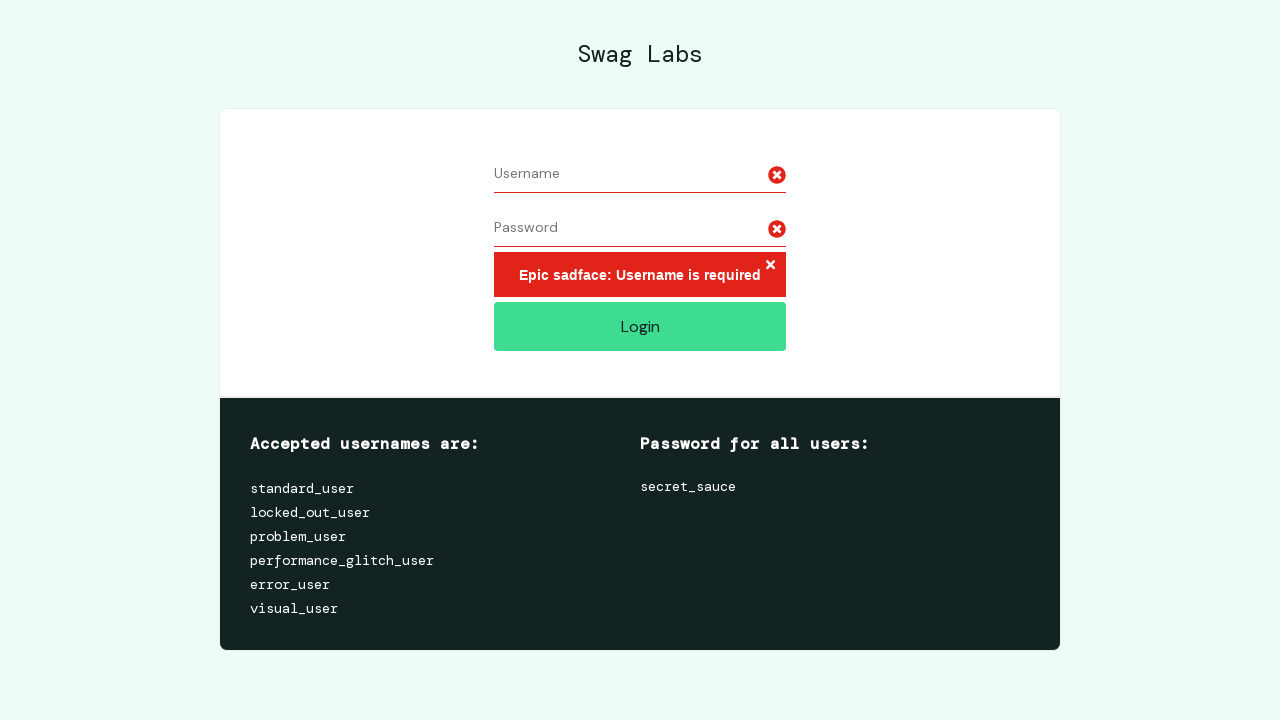